Tests various JavaScript alert types (simple alert, timed alert, confirm dialog, and prompt dialog) on a demo page by clicking buttons to trigger alerts and interacting with them.

Starting URL: https://demoqa.com/alerts

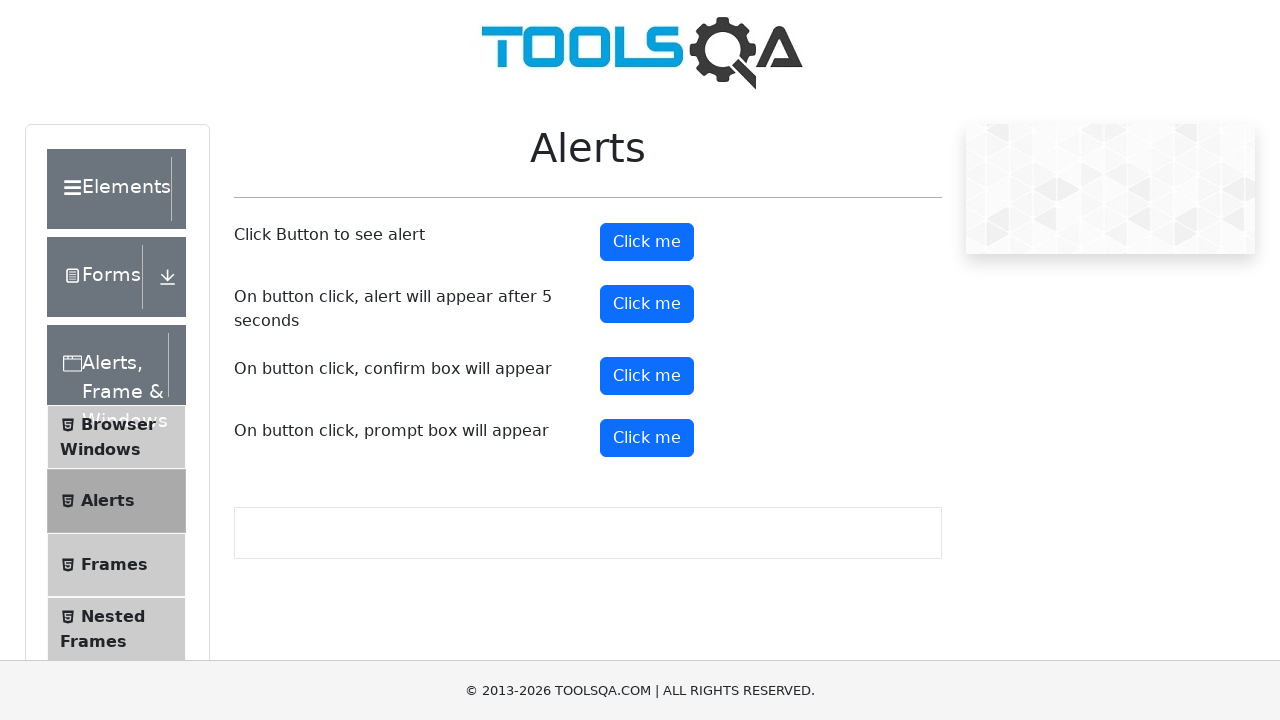

Clicked button to trigger simple alert at (647, 242) on #alertButton
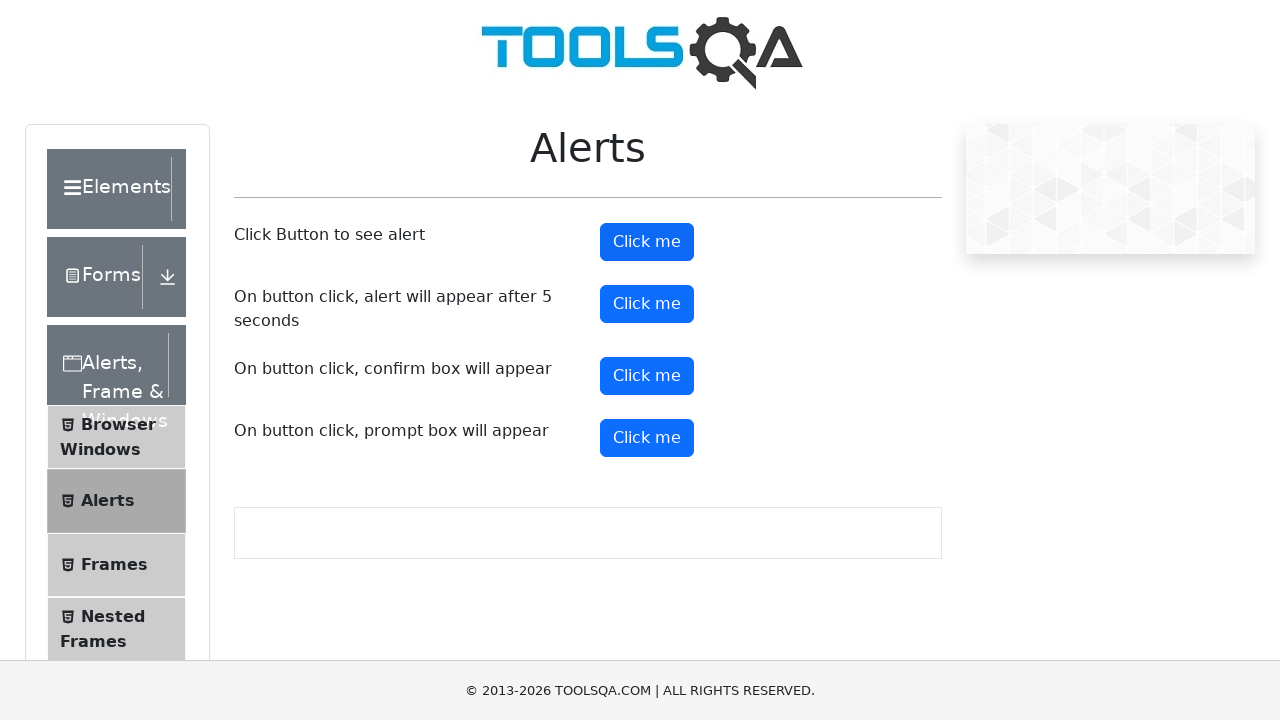

Set up dialog handler for simple alert
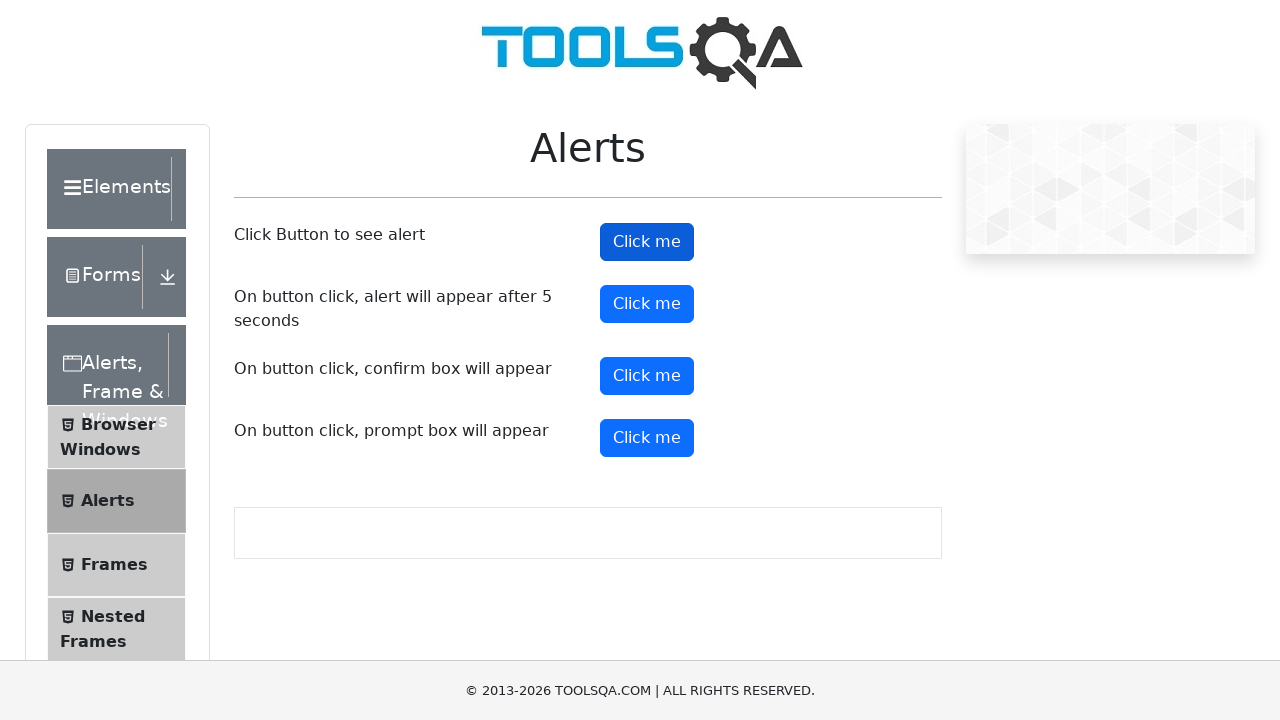

Waited 1 second after accepting simple alert
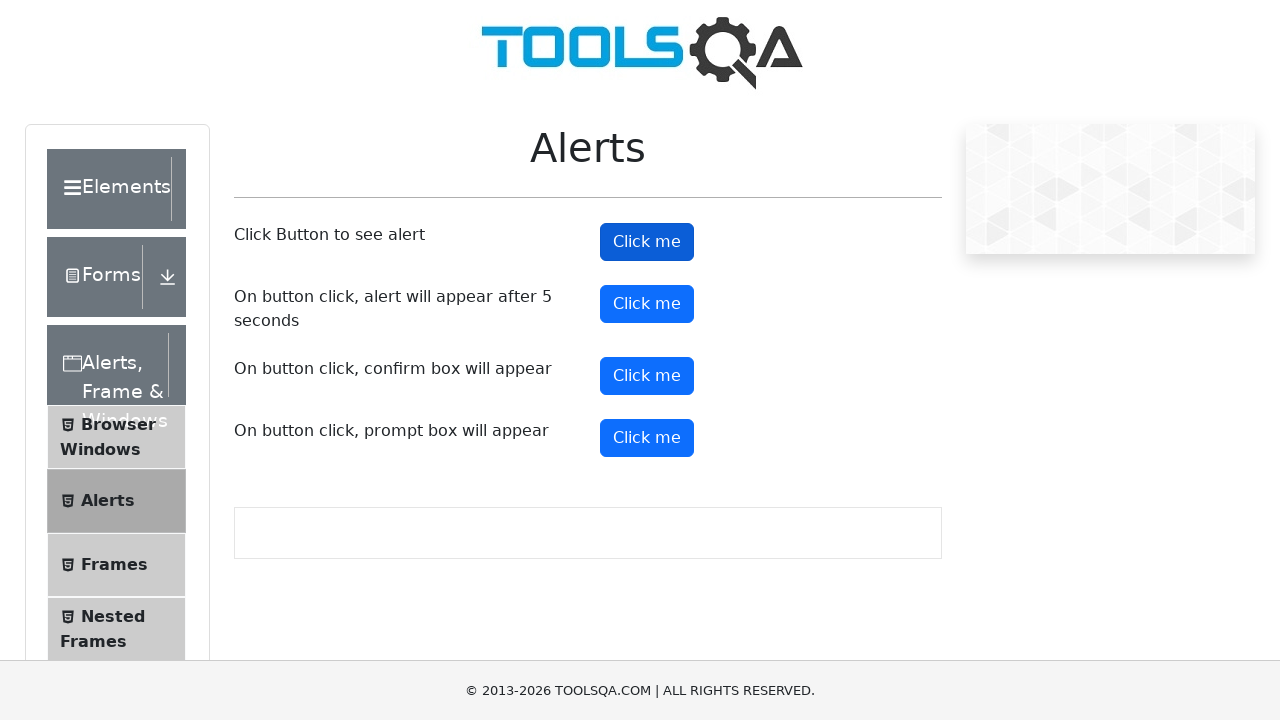

Clicked button to trigger timed alert at (647, 304) on #timerAlertButton
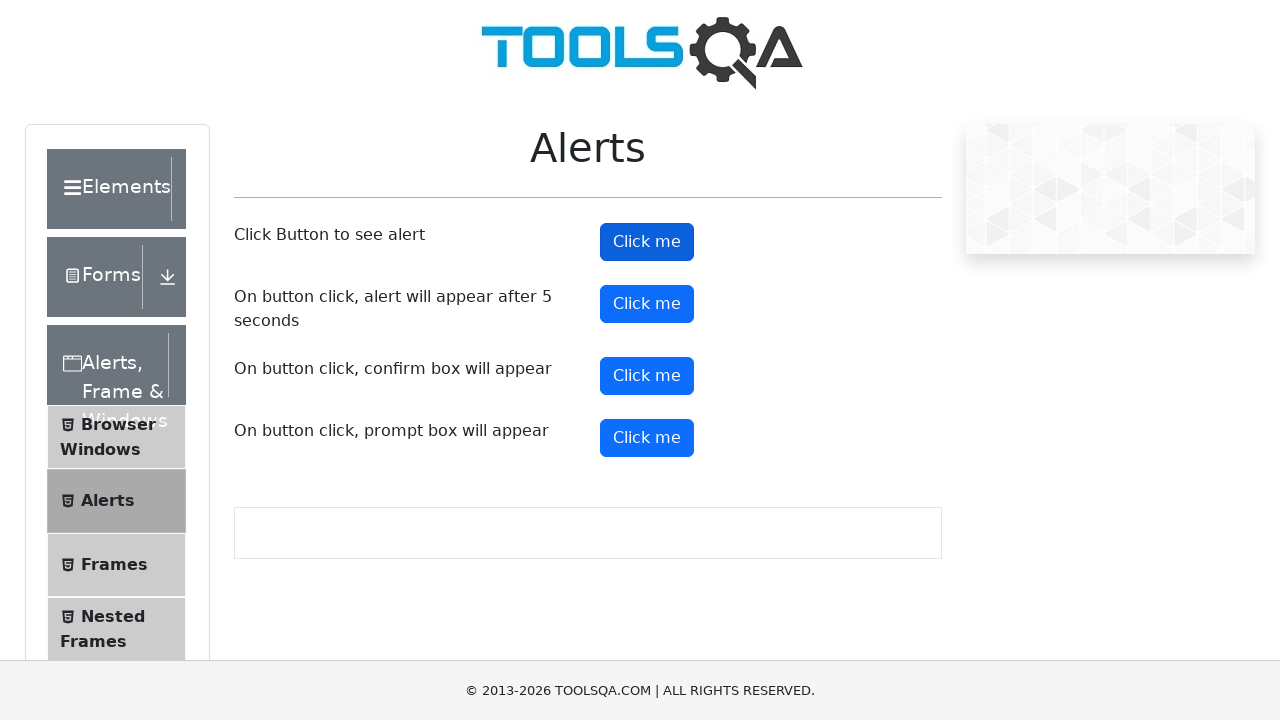

Set up dialog handler for timed alert
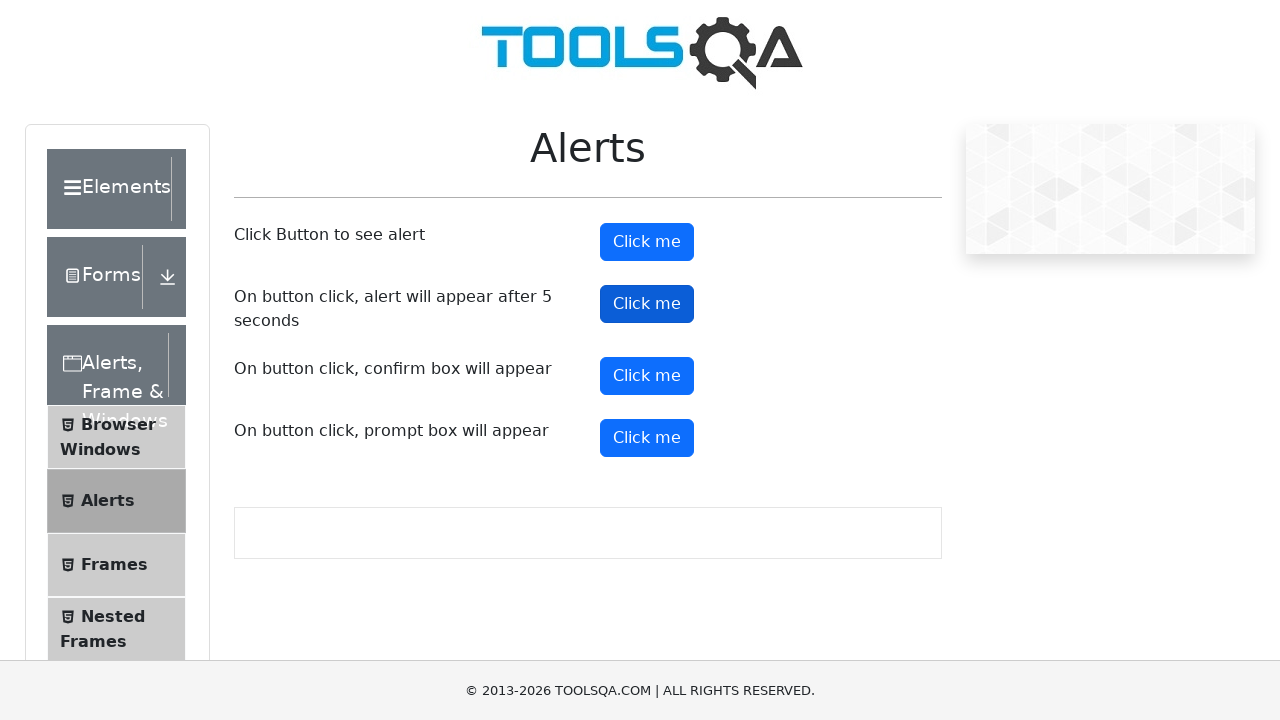

Waited 6 seconds for timed alert to appear and be accepted
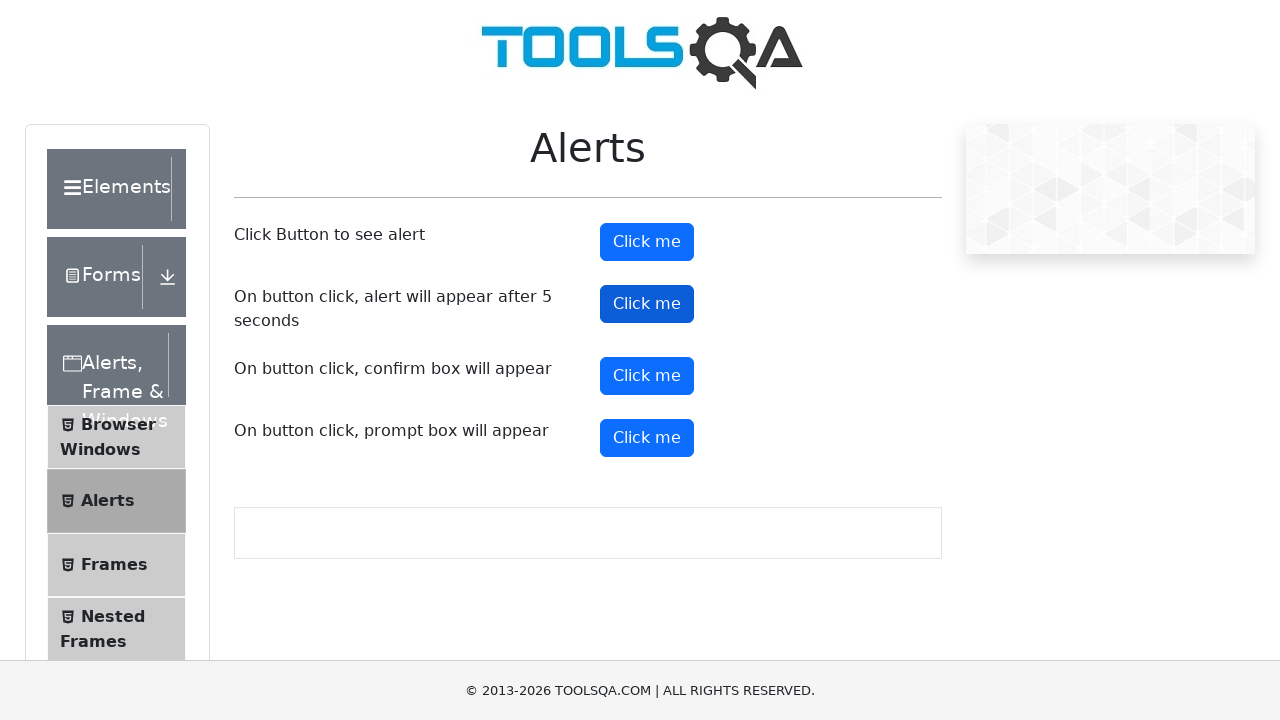

Clicked button to trigger confirm dialog at (647, 376) on #confirmButton
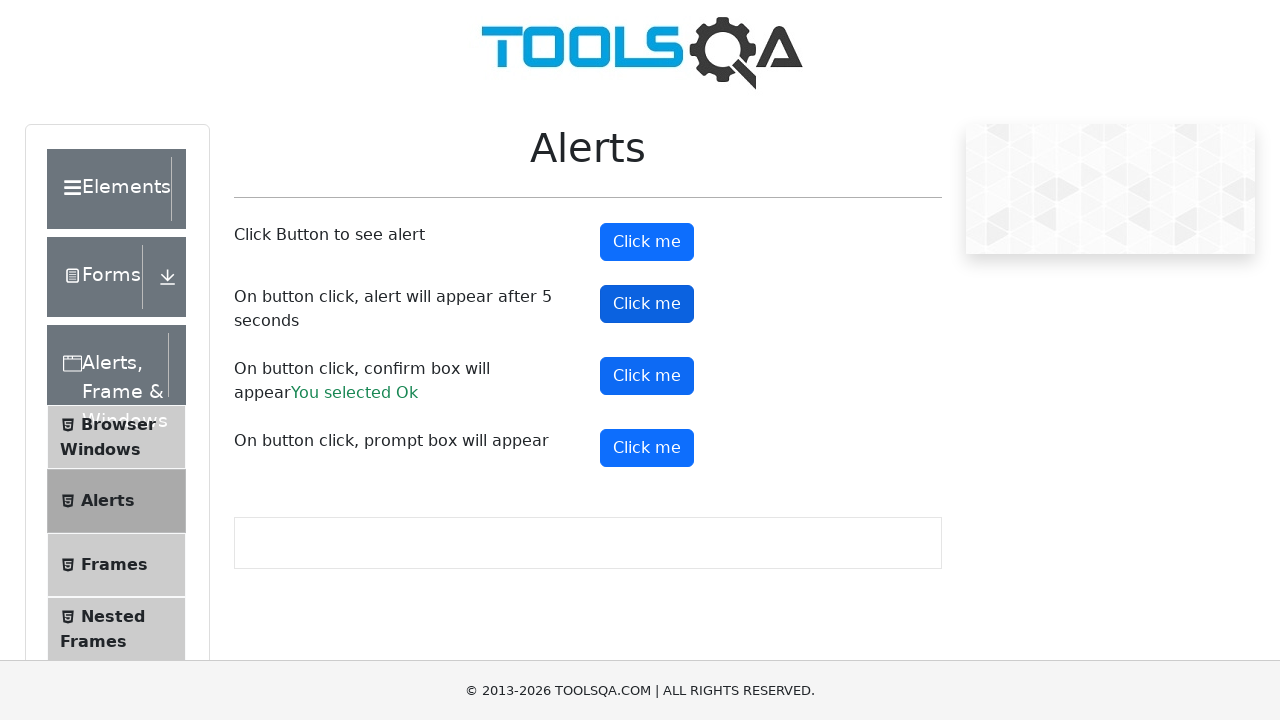

Set up dialog handler for confirm dialog
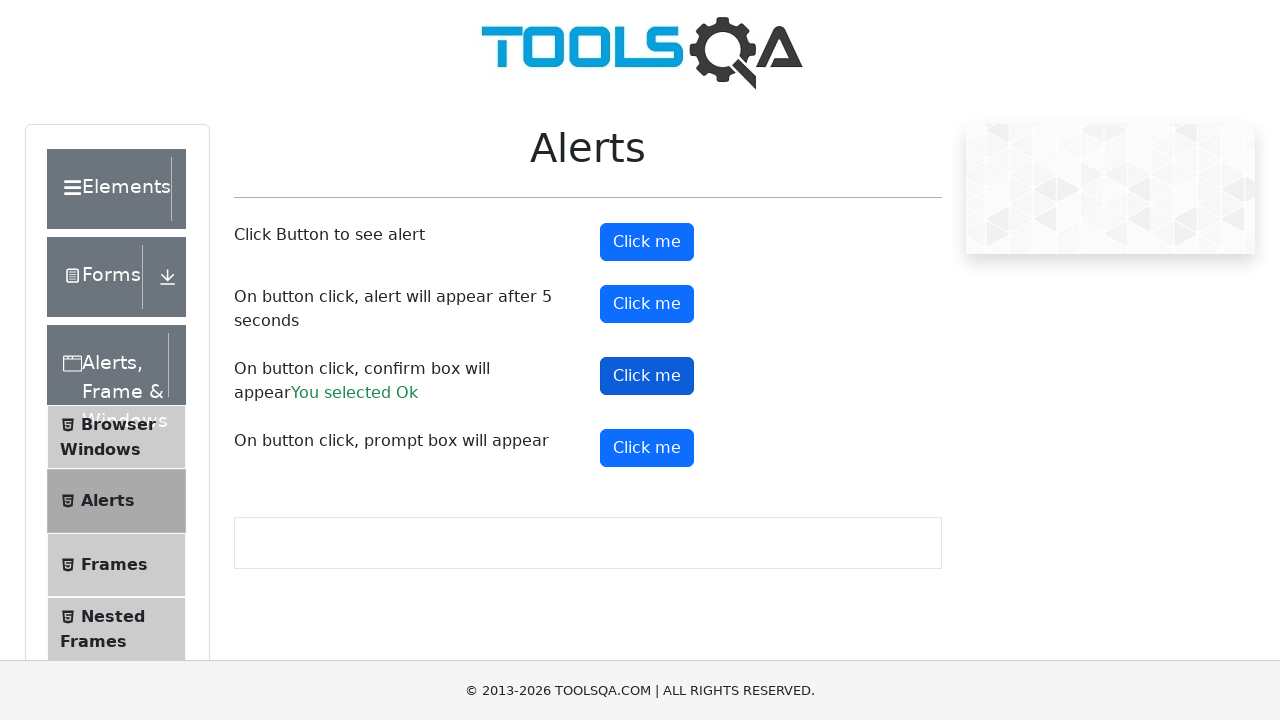

Waited 1 second after accepting confirm dialog
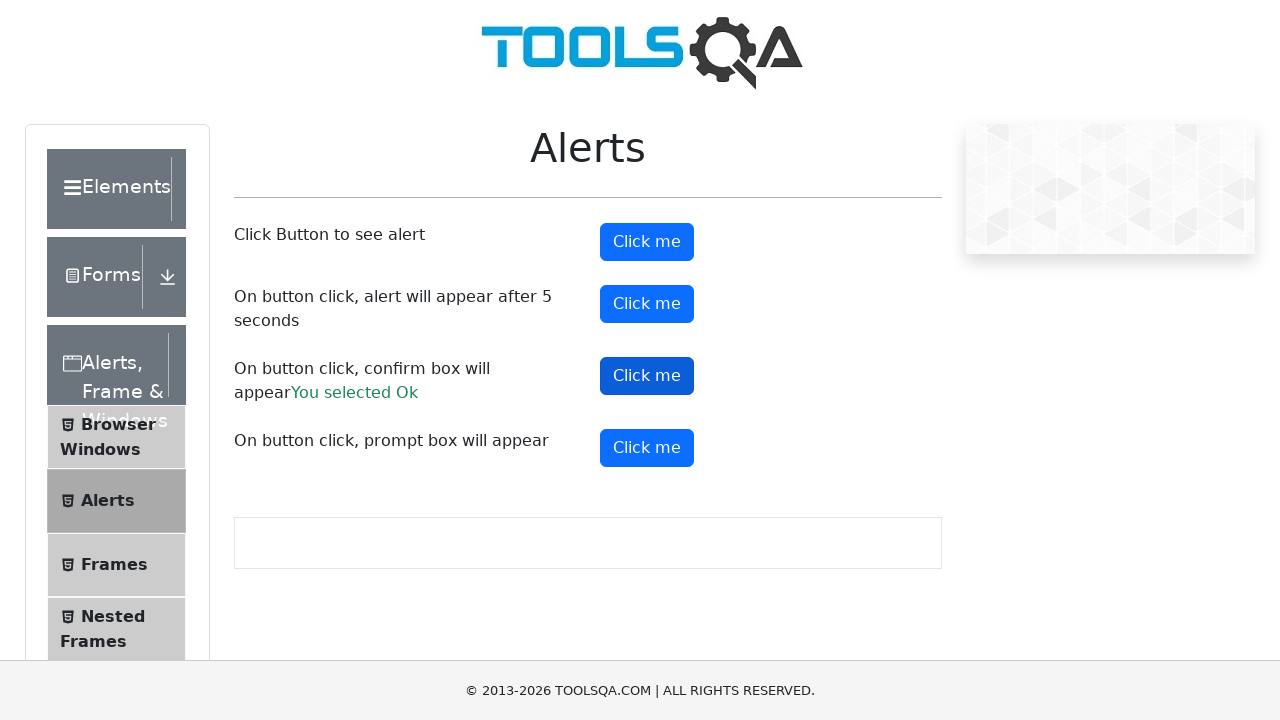

Clicked button to trigger prompt dialog at (647, 448) on #promtButton
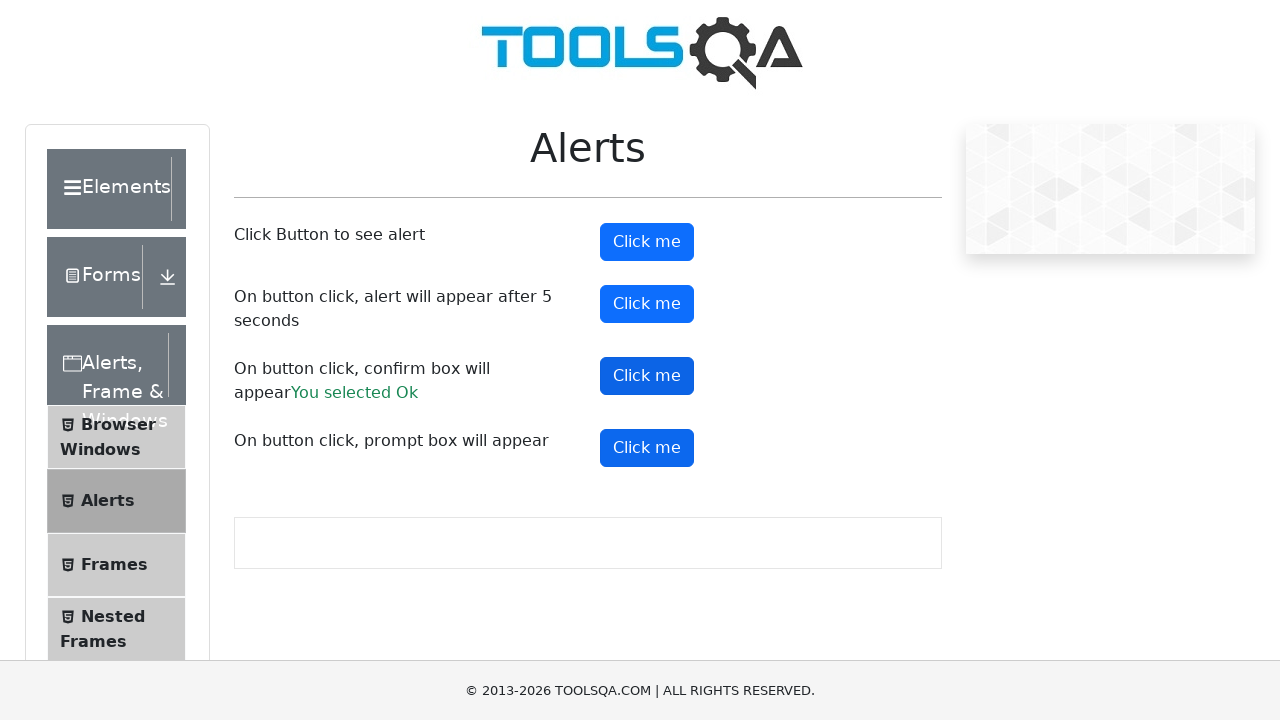

Set up dialog handler for prompt dialog with text 'rahul'
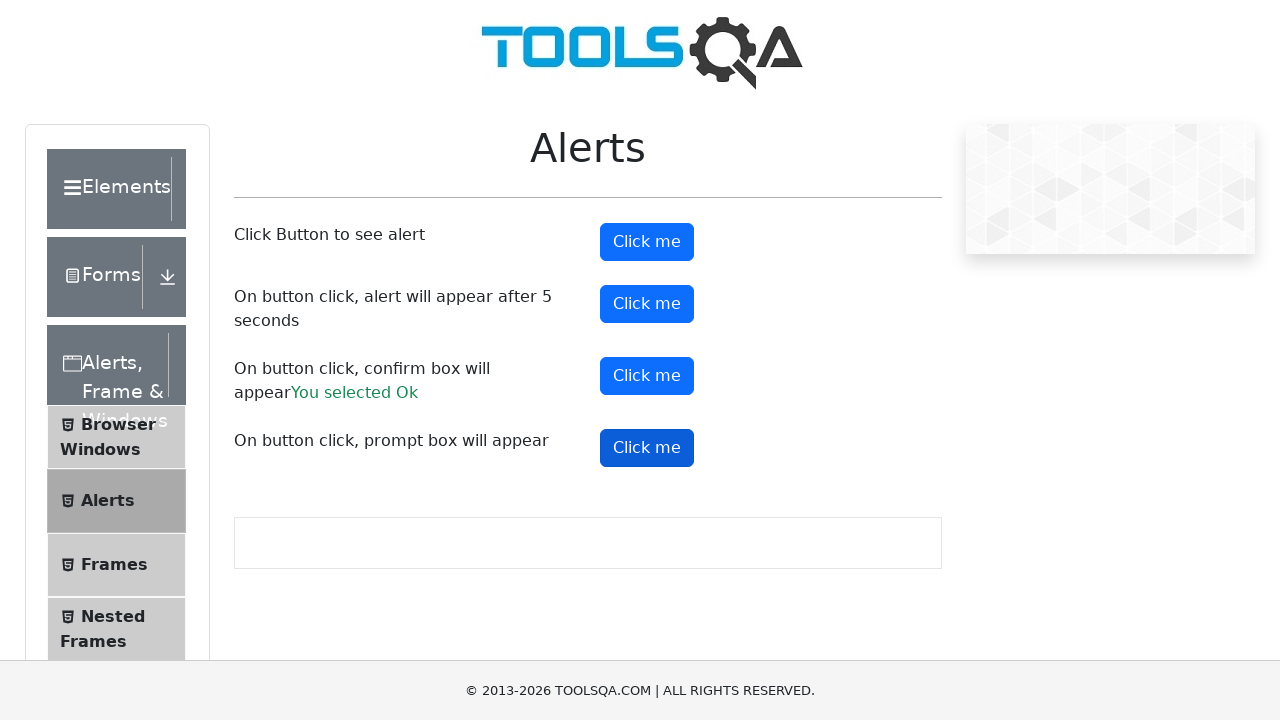

Waited 2 seconds after accepting prompt dialog
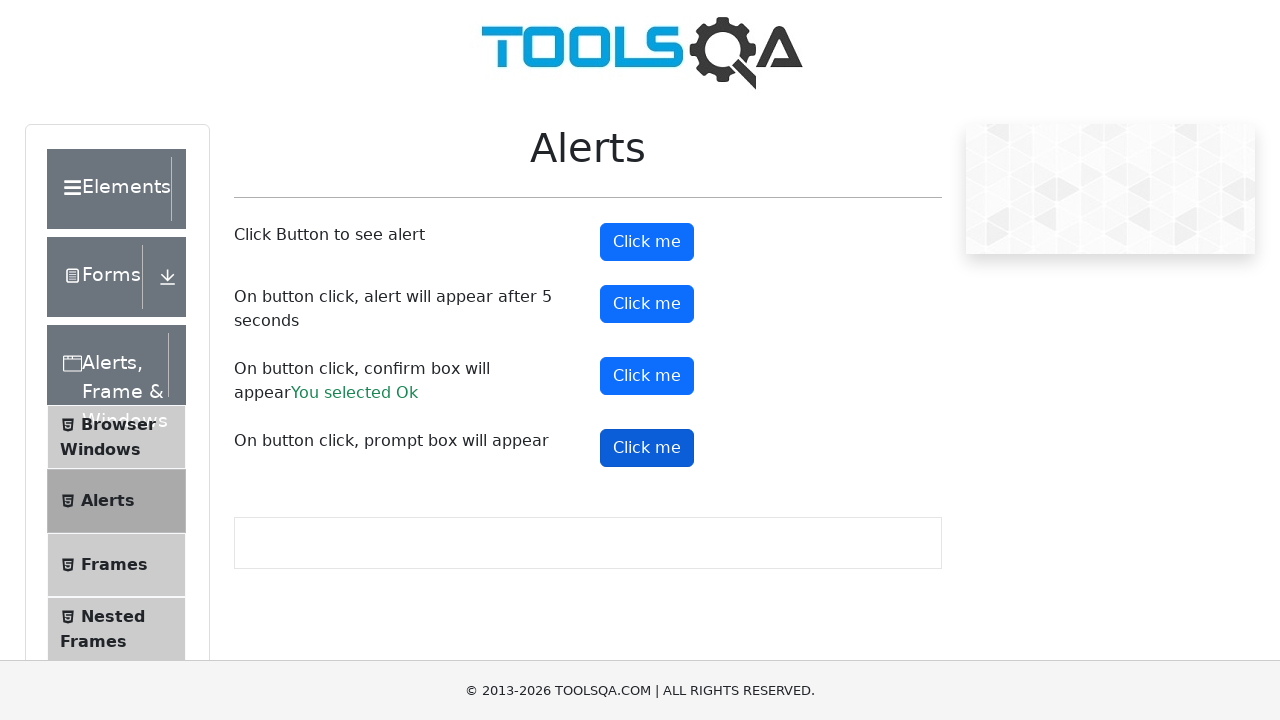

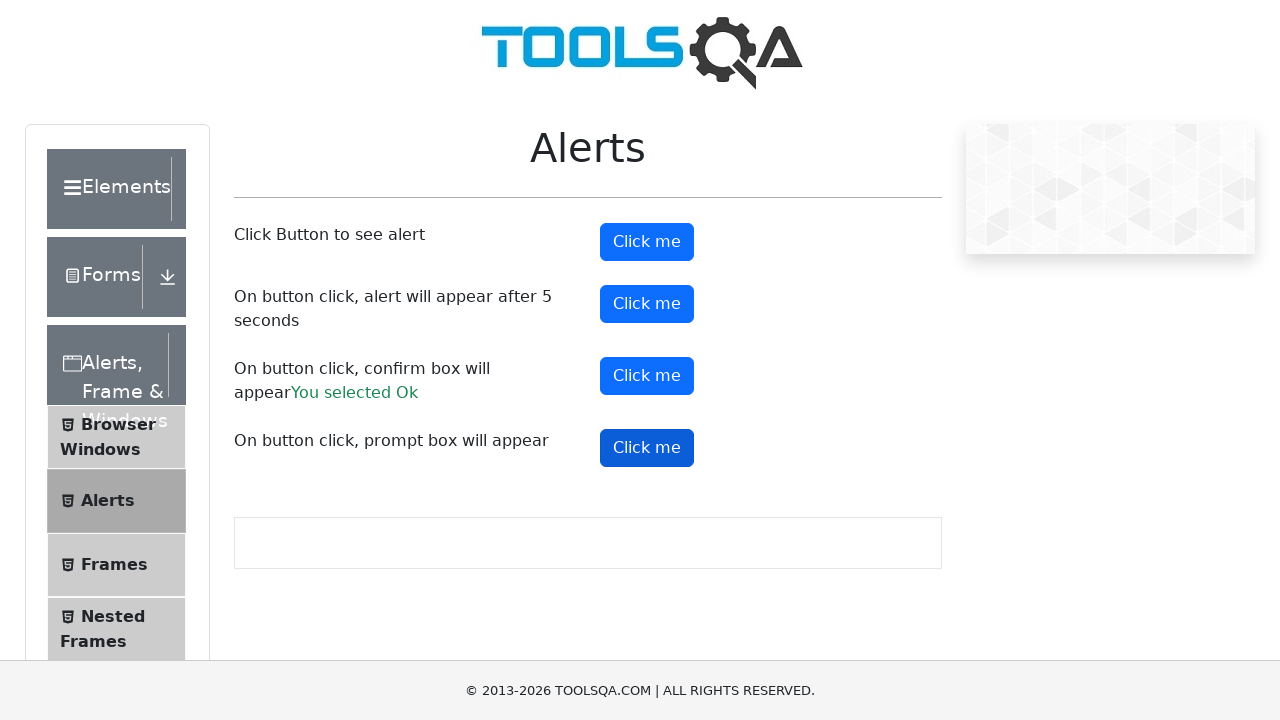